Tests the Radio Button functionality by selecting Yes and Impressive radio buttons and verifying the selections

Starting URL: https://demoqa.com/

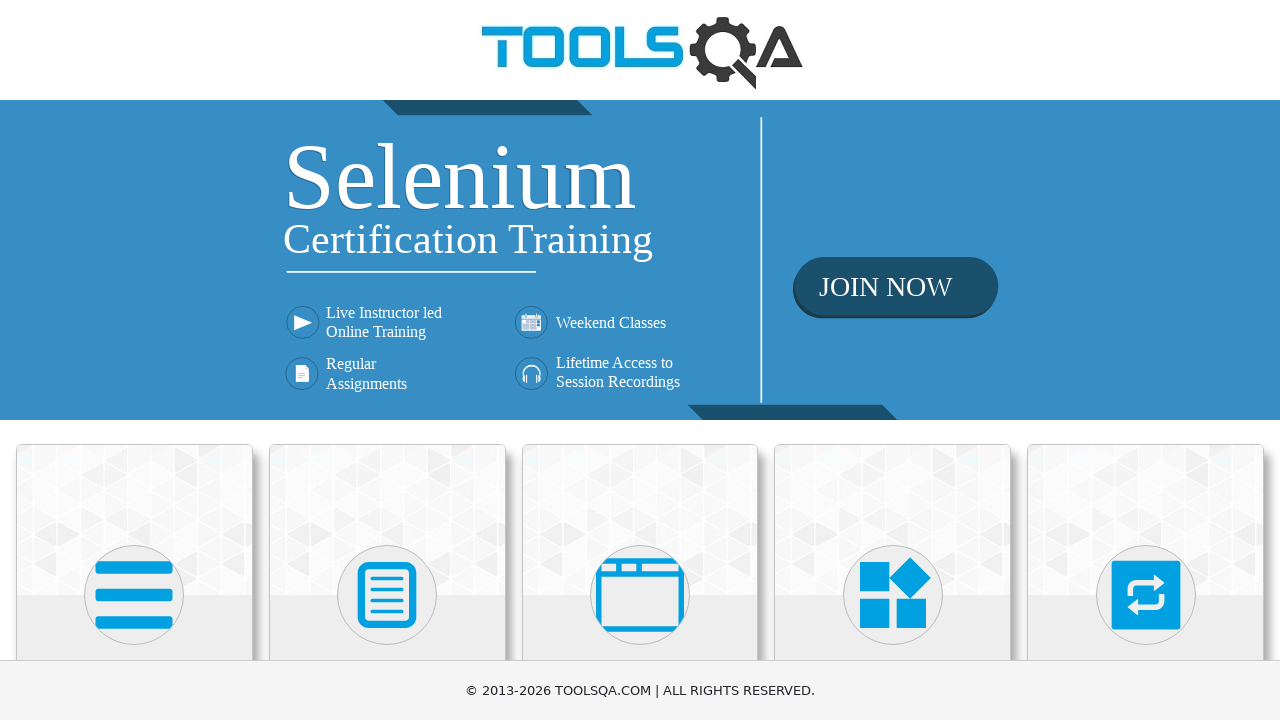

Scrolled down by 450 pixels to view category cards
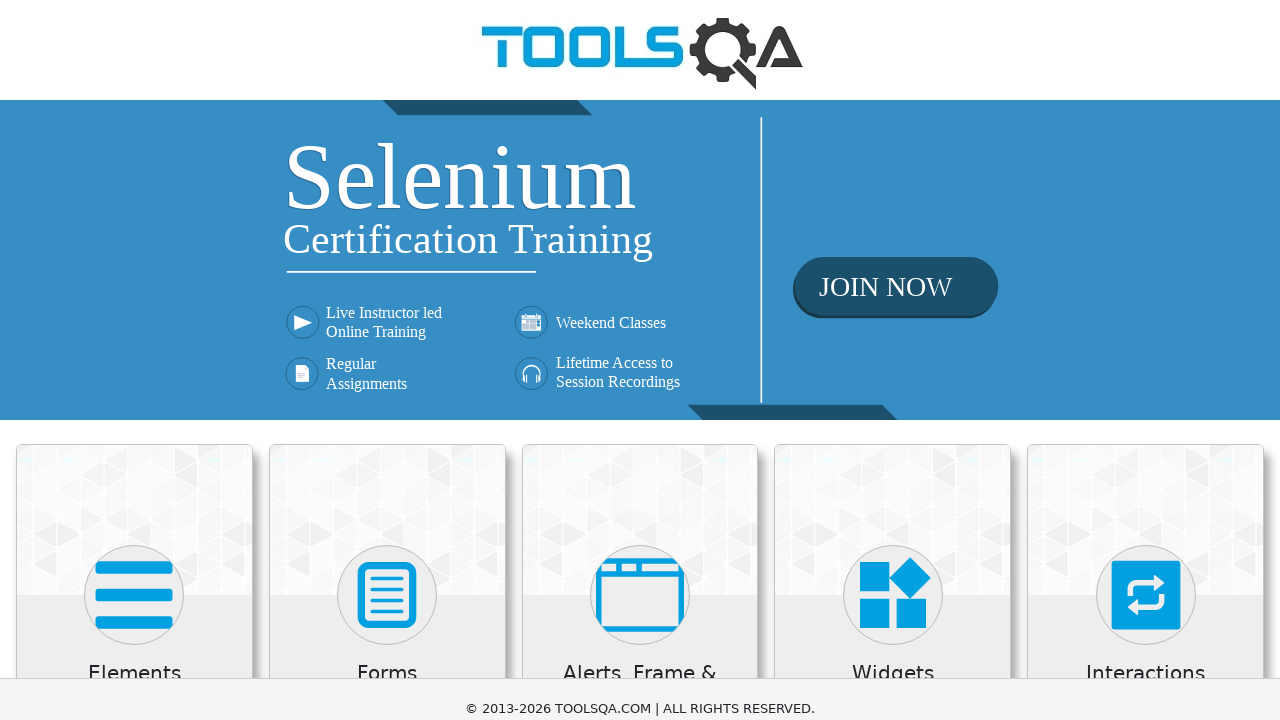

Clicked on Elements card at (134, 145) on xpath=//div[@class='category-cards']//div[1]//div[1]//div[2]//*[name()='svg']
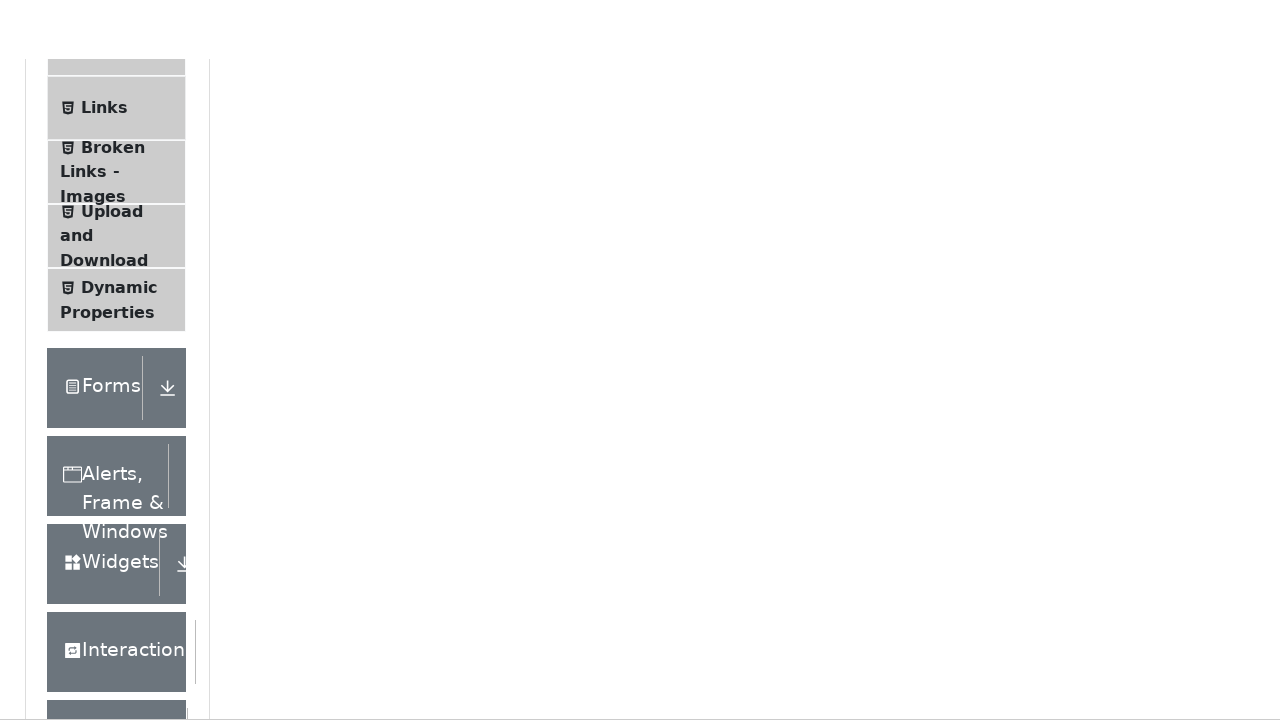

Clicked on Radio Button menu item at (106, 348) on xpath=//span[normalize-space()='Radio Button']
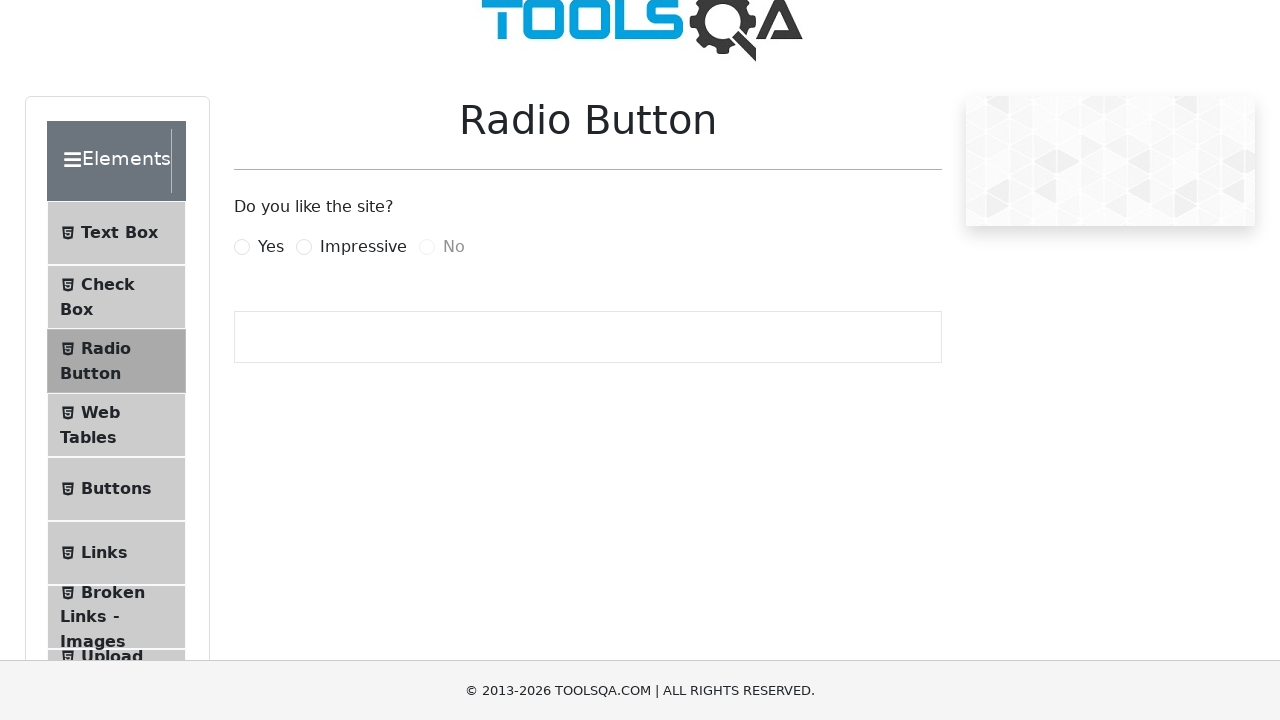

Selected Yes radio button at (271, 247) on label[for='yesRadio']
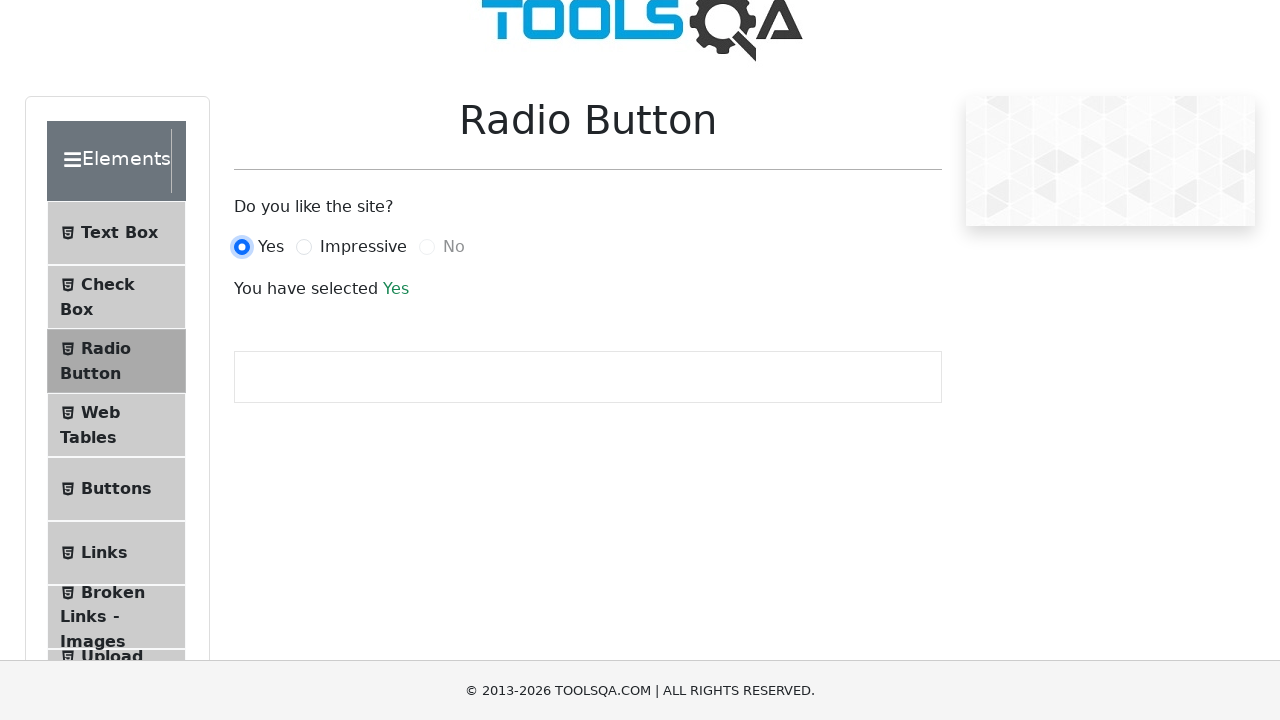

Result text for Yes selection loaded
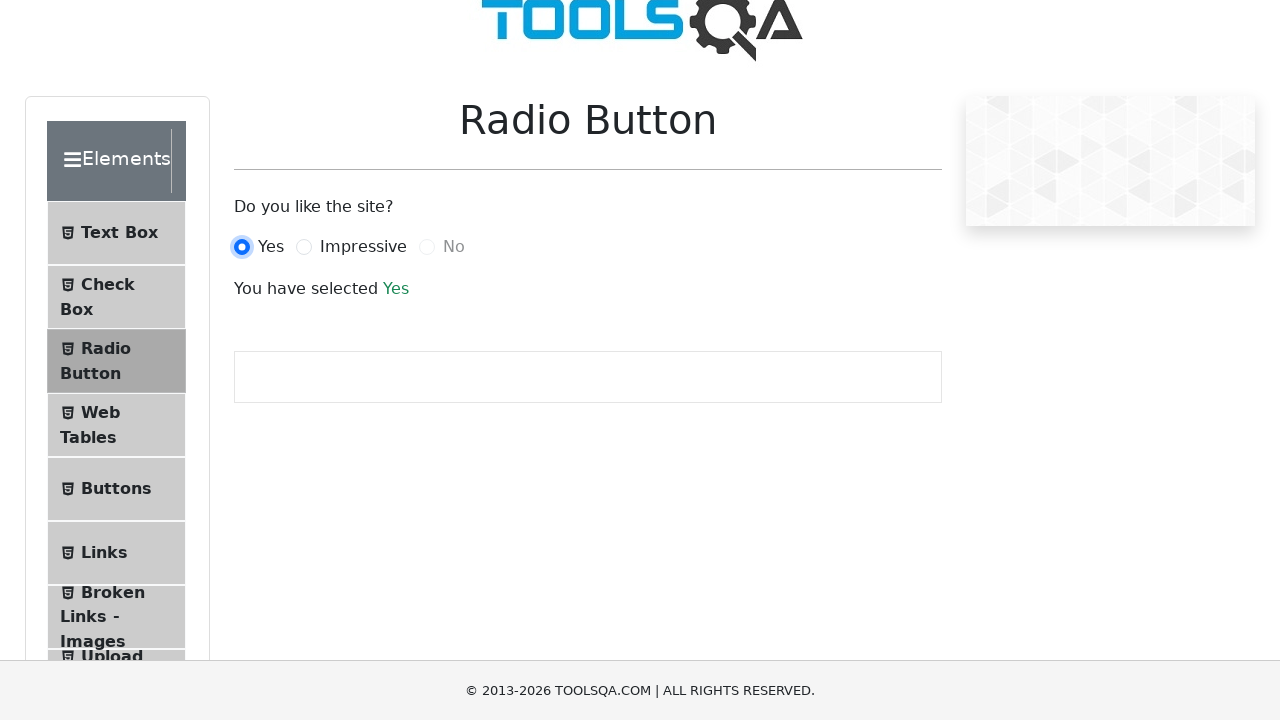

Selected Impressive radio button at (363, 247) on label[for='impressiveRadio']
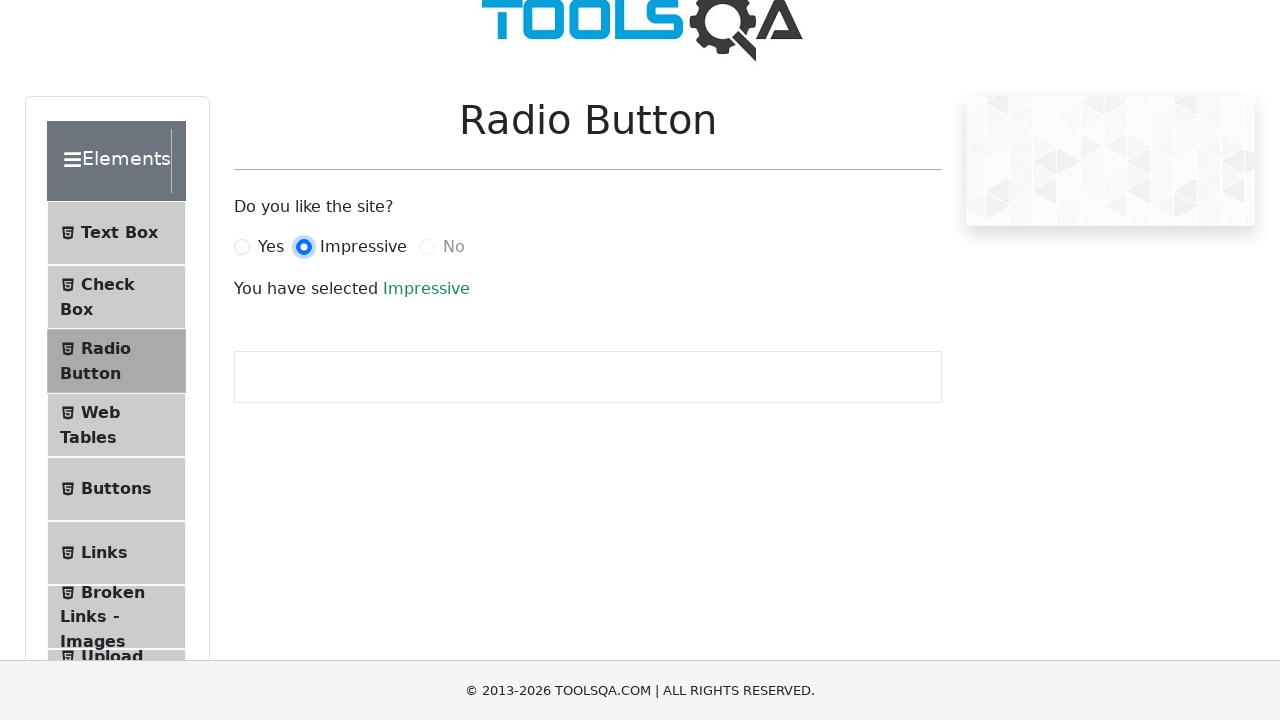

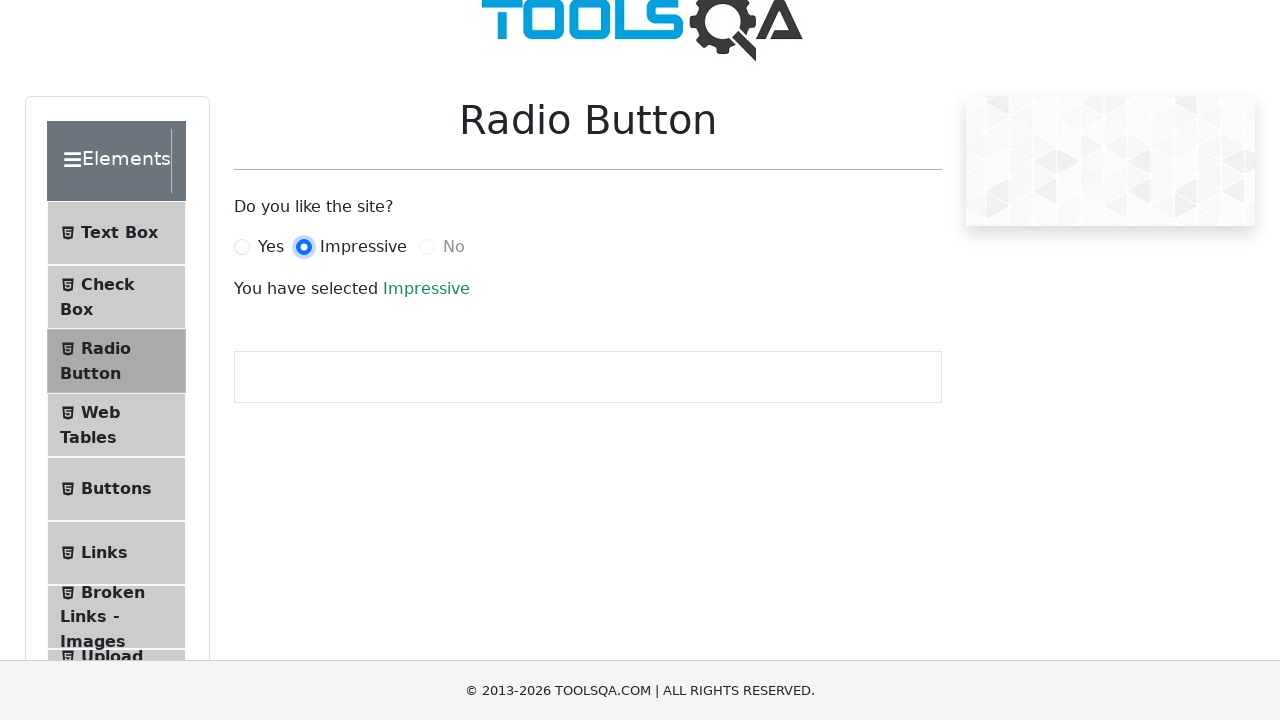